Tests right-click (context click) functionality on a web element using Selenium Actions. Demonstrates how to trigger a context menu on a page element.

Starting URL: https://adactinhotelapp.com/

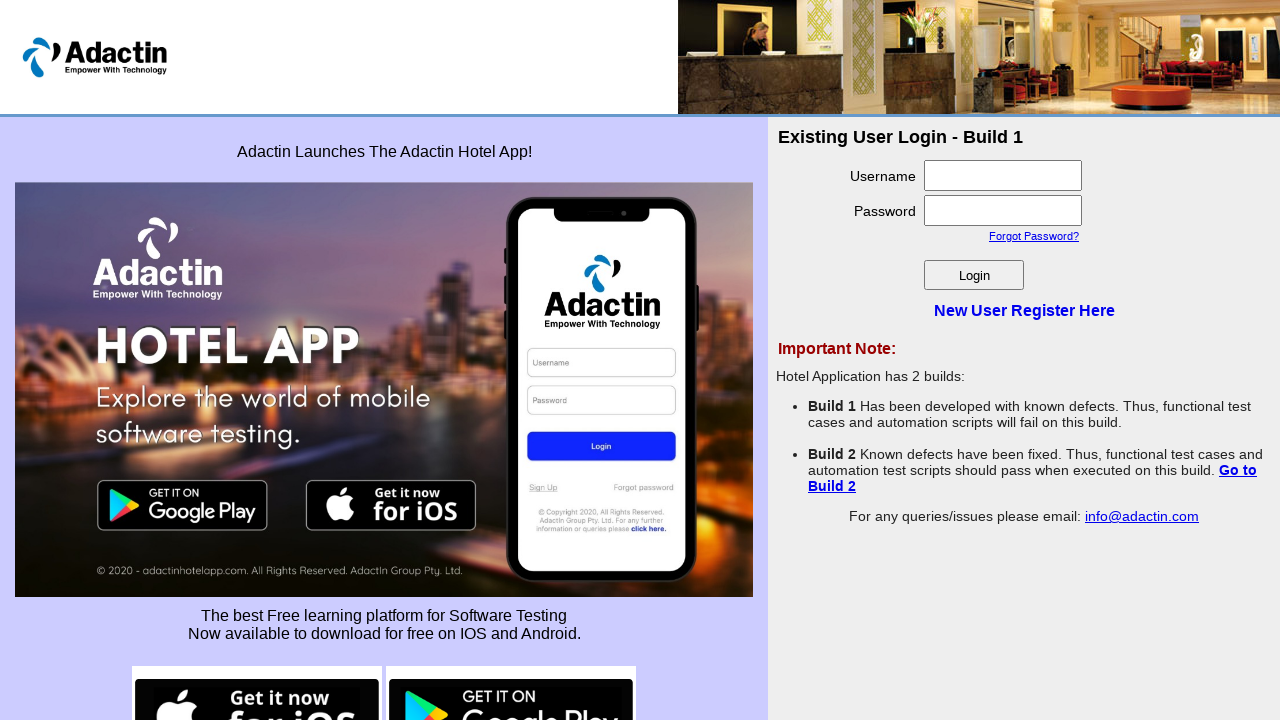

Waited for username input field to be visible
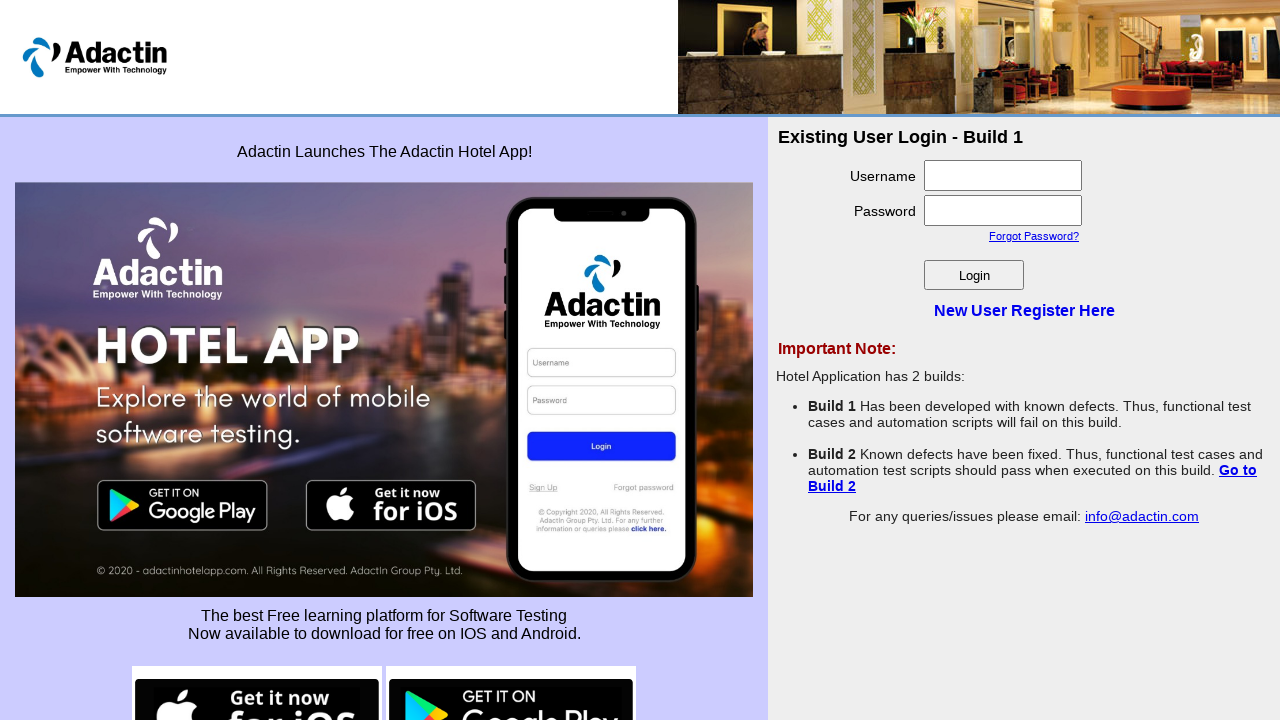

Right-clicked on username input field to trigger context menu at (1003, 176) on input#username
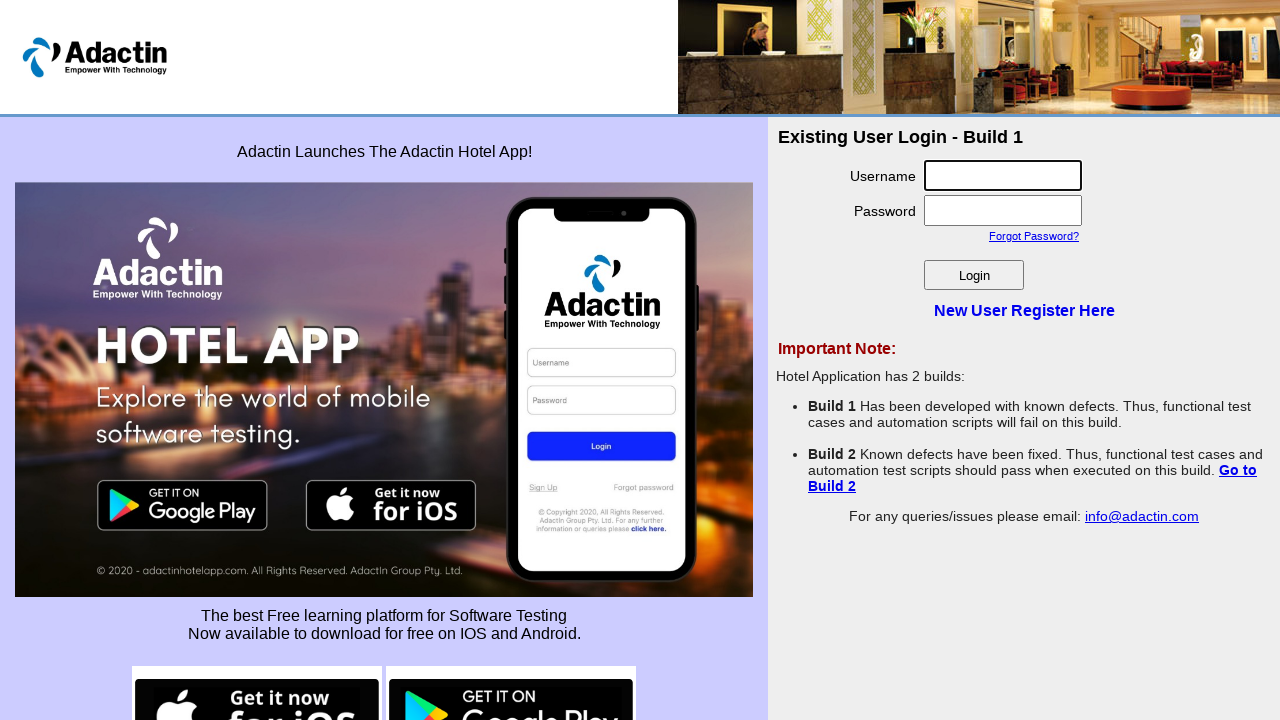

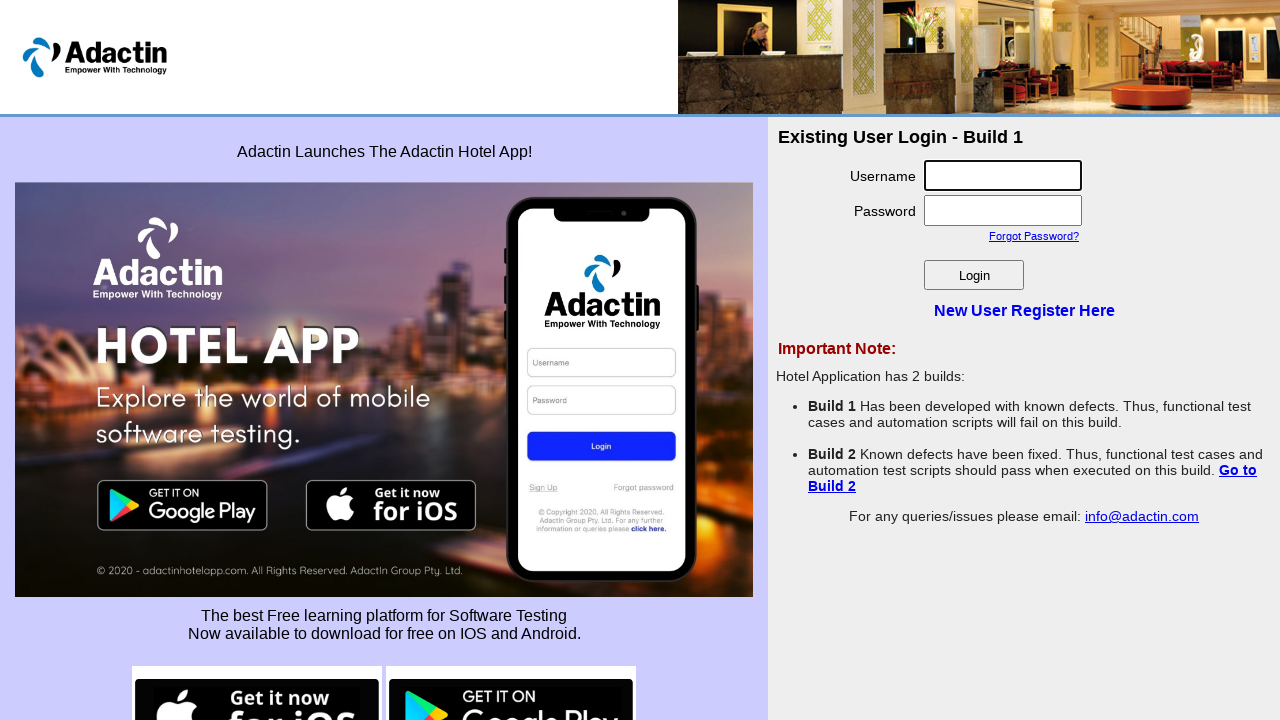